Tests dynamic properties by clicking buttons with dynamic behavior including color change and delayed visibility

Starting URL: https://www.tutorialspoint.com/selenium/practice/text-box.php

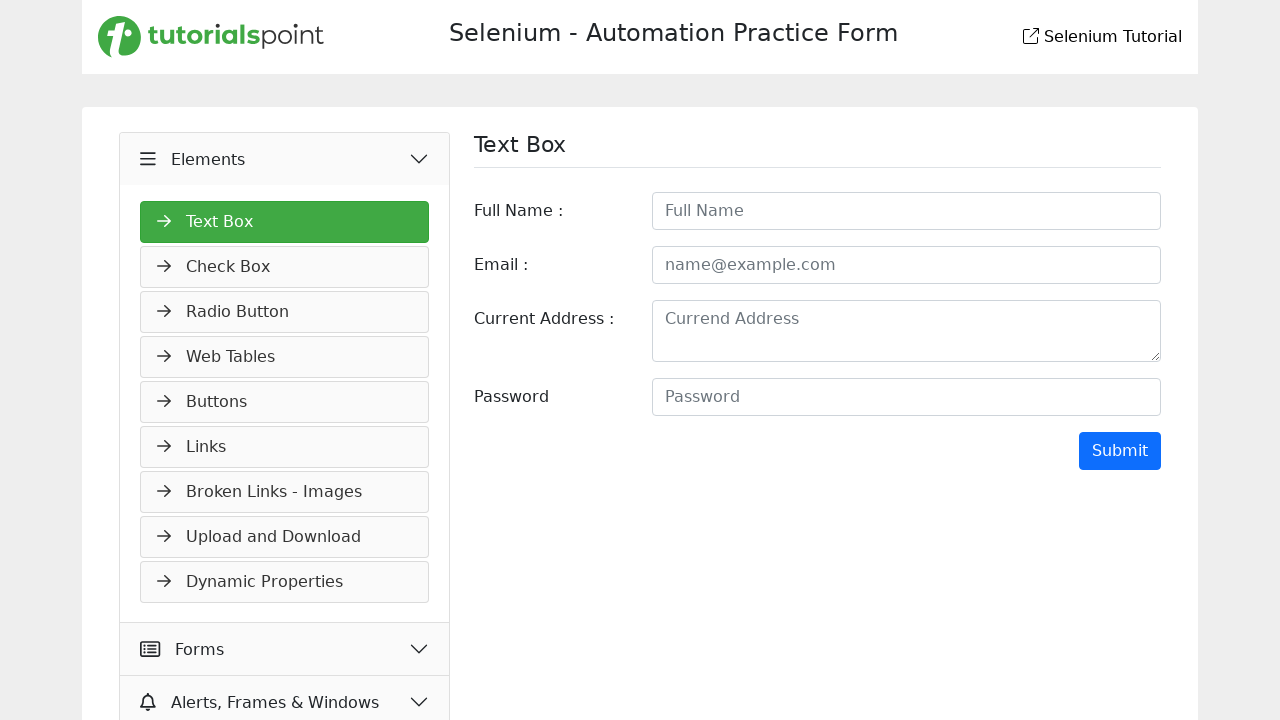

Clicked Elements button at (285, 159) on xpath=//button[text()=' Elements']
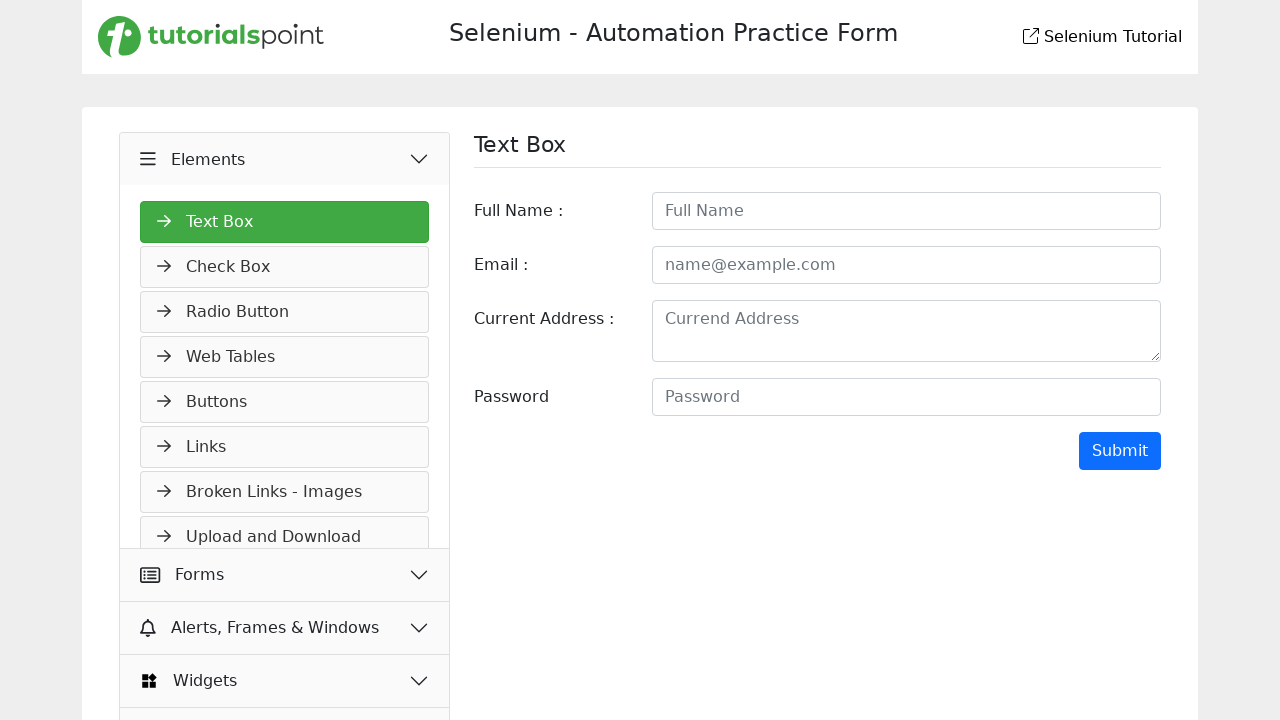

Clicked Dynamic Properties menu item at (285, 201) on xpath=//a[text()=' Dynamic Properties']
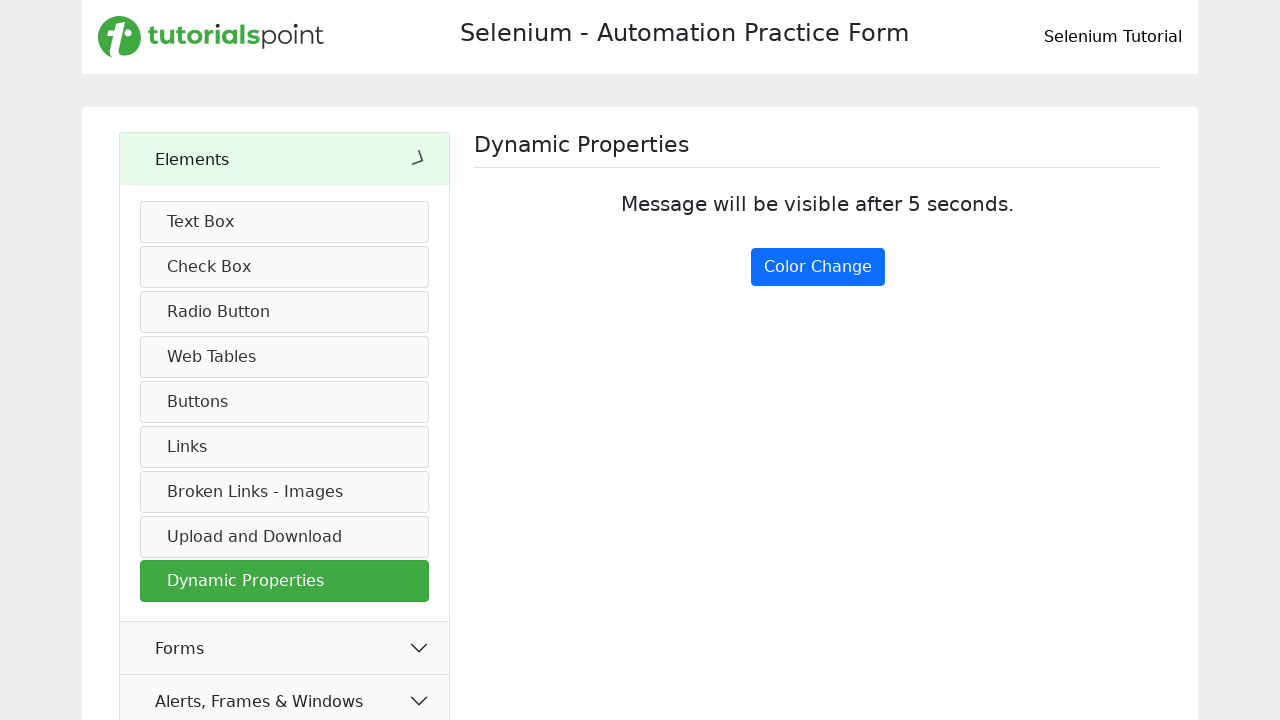

Clicked Color Change button at (818, 267) on xpath=//button[text()='Color Change']
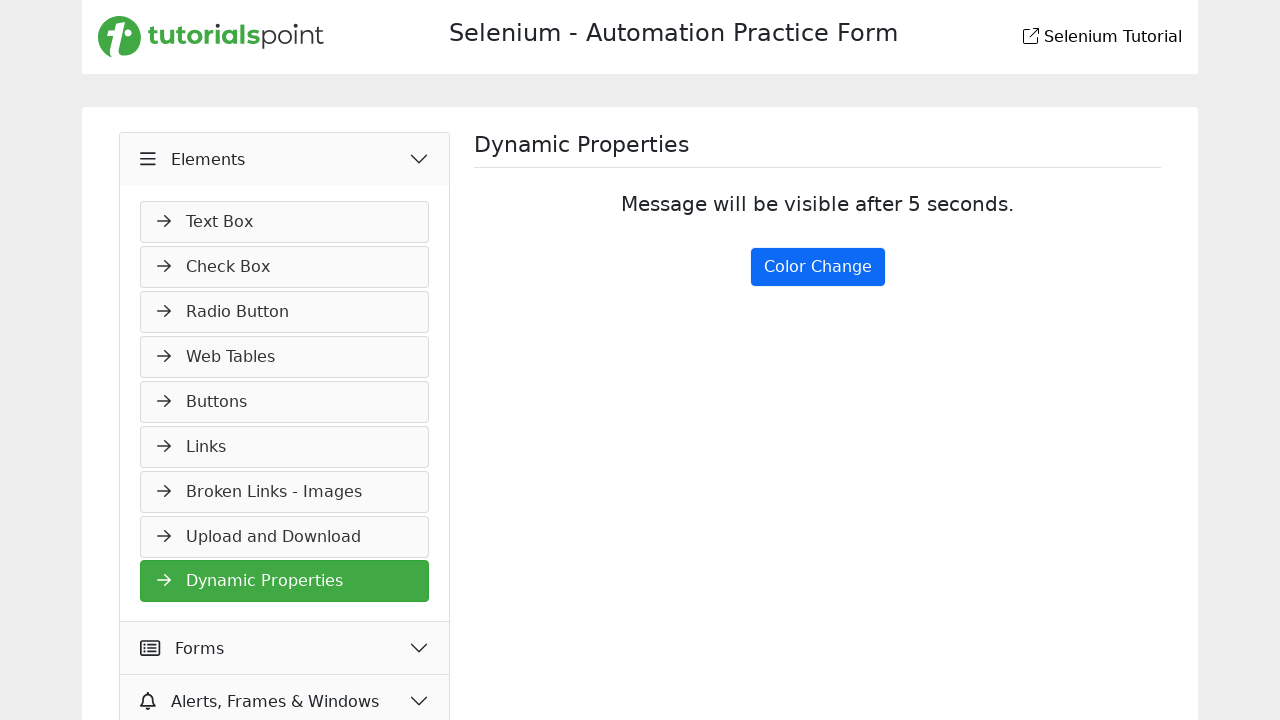

Waited for button that becomes visible after 5 seconds to appear
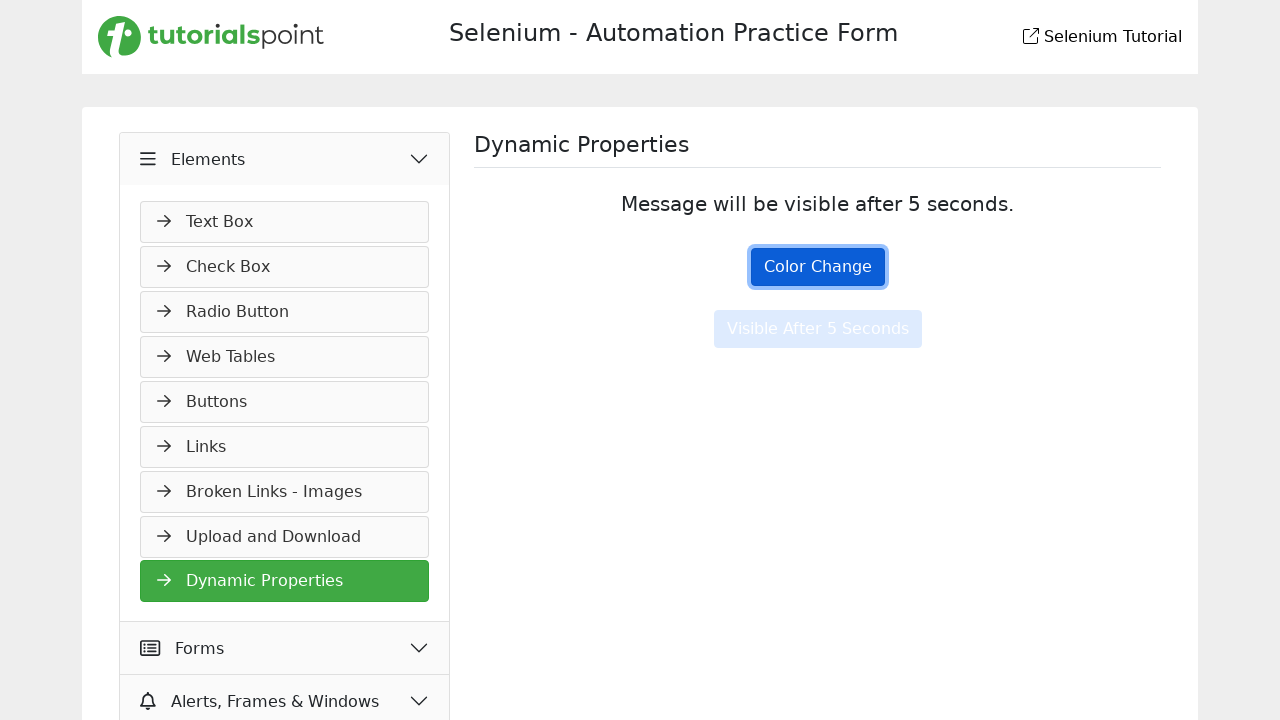

Clicked button that was visible after 5 seconds delay at (818, 329) on xpath=//button[text()='Visible After 5 Seconds']
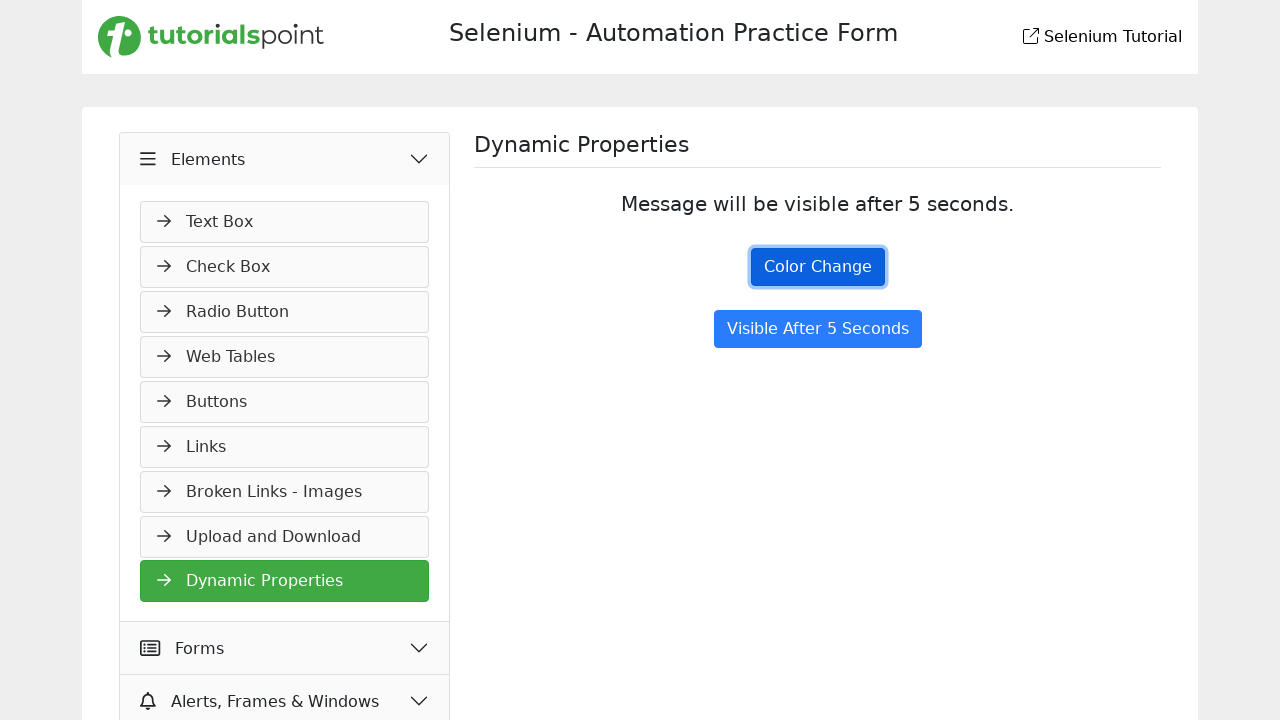

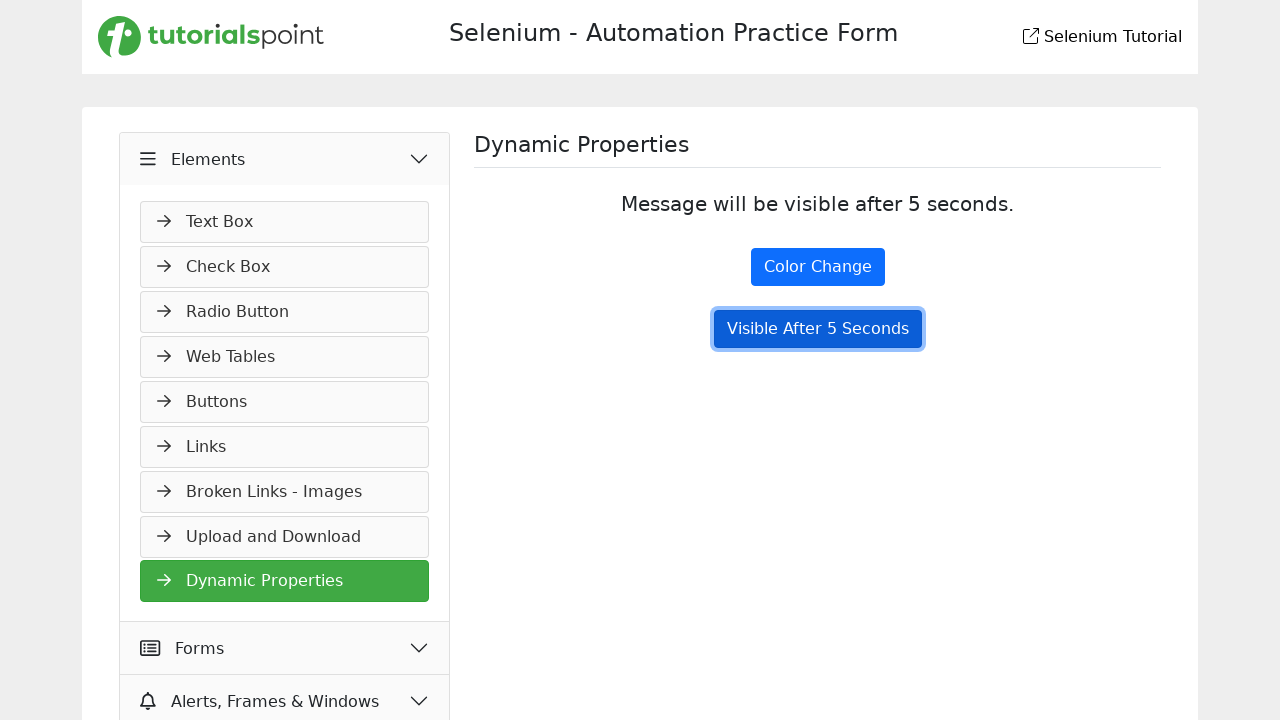